Verifies that images are present on the RedBus homepage by checking for img elements

Starting URL: https://www.redbus.in/

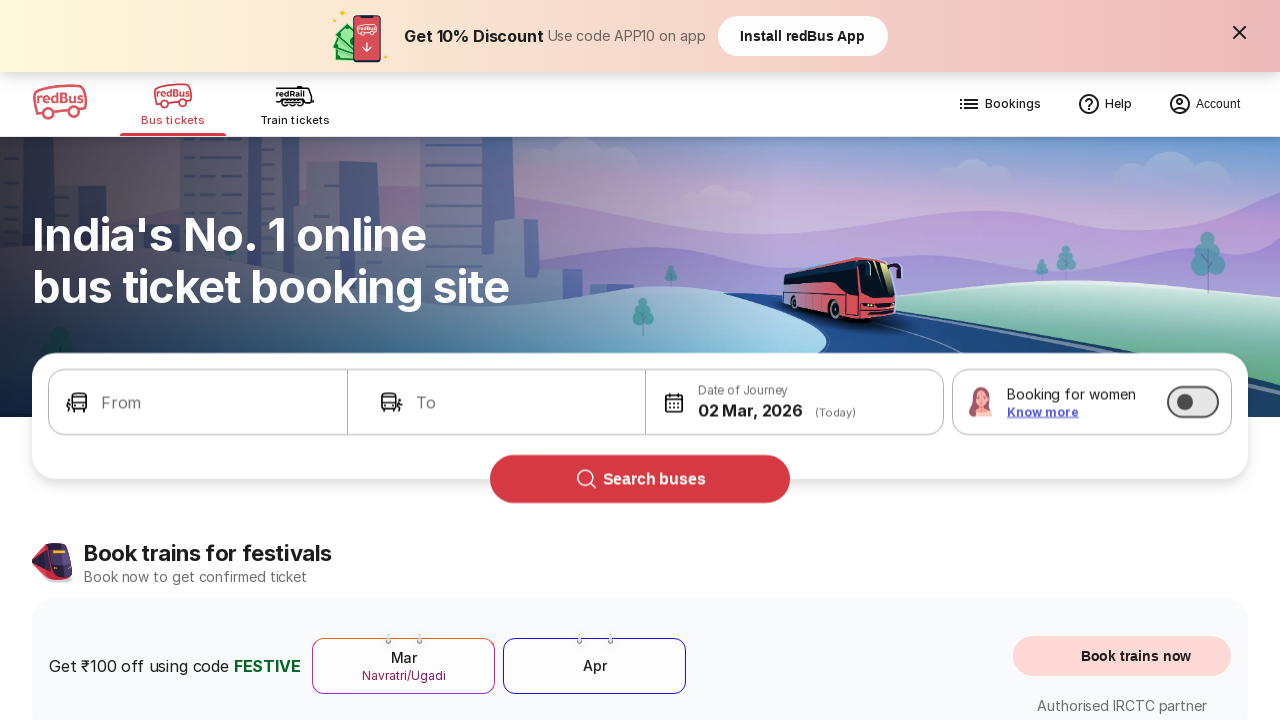

Waited for img elements to be attached to the page
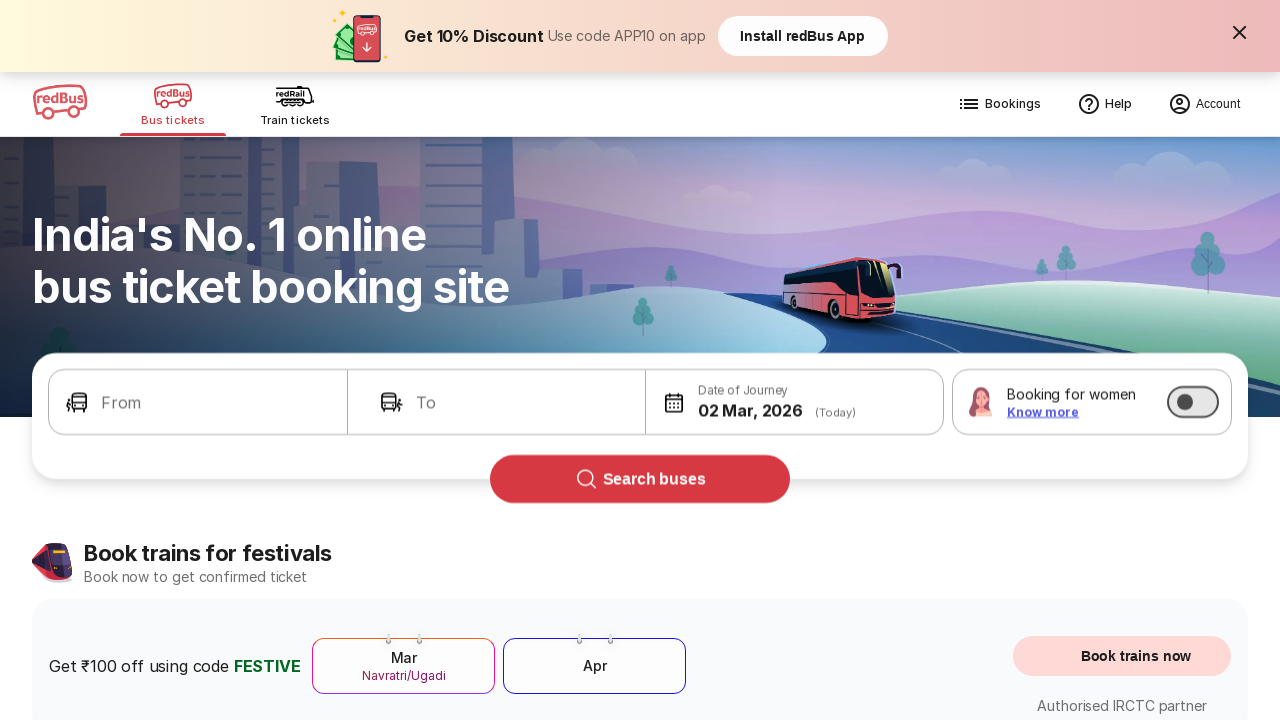

Located all img elements on the RedBus homepage
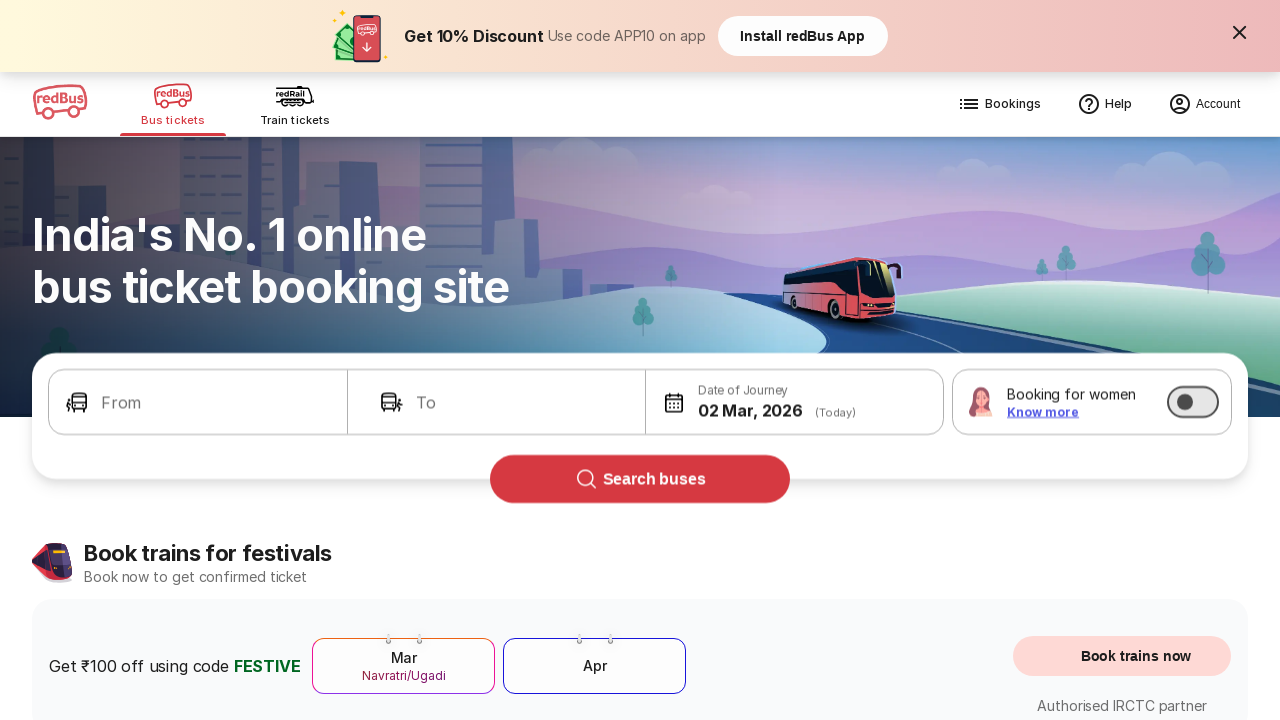

Verified that at least one image is present on the page
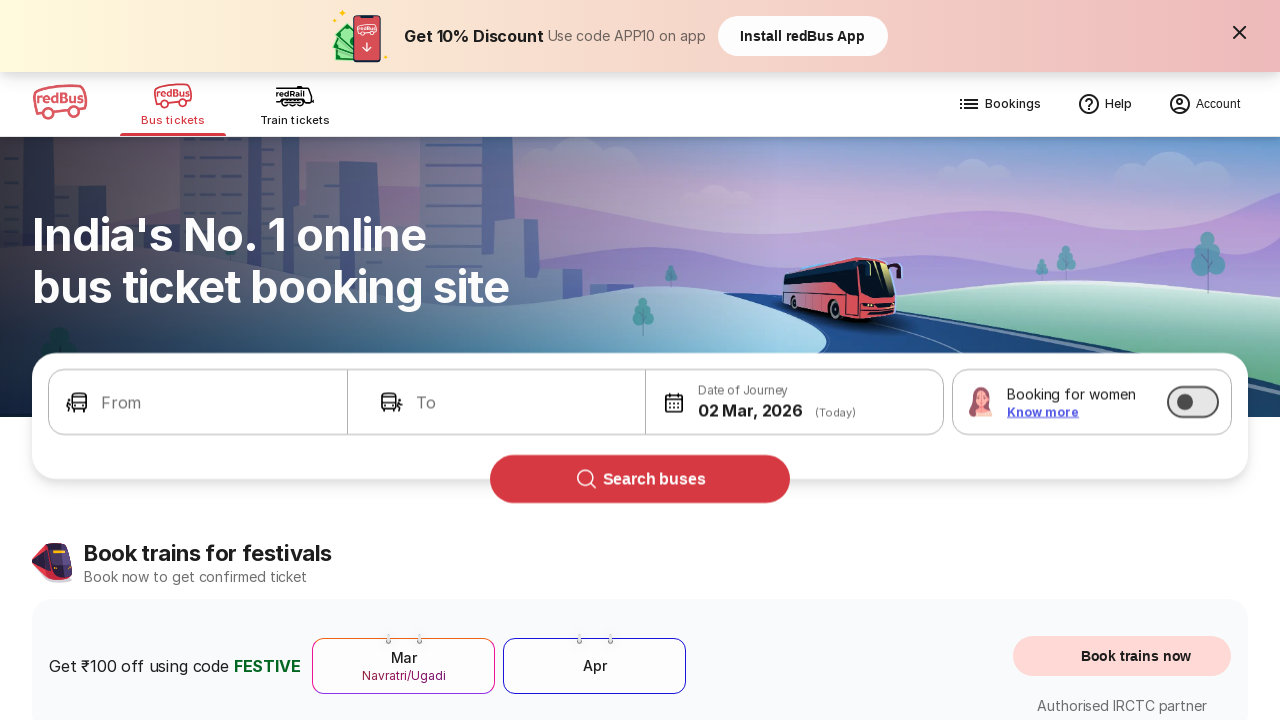

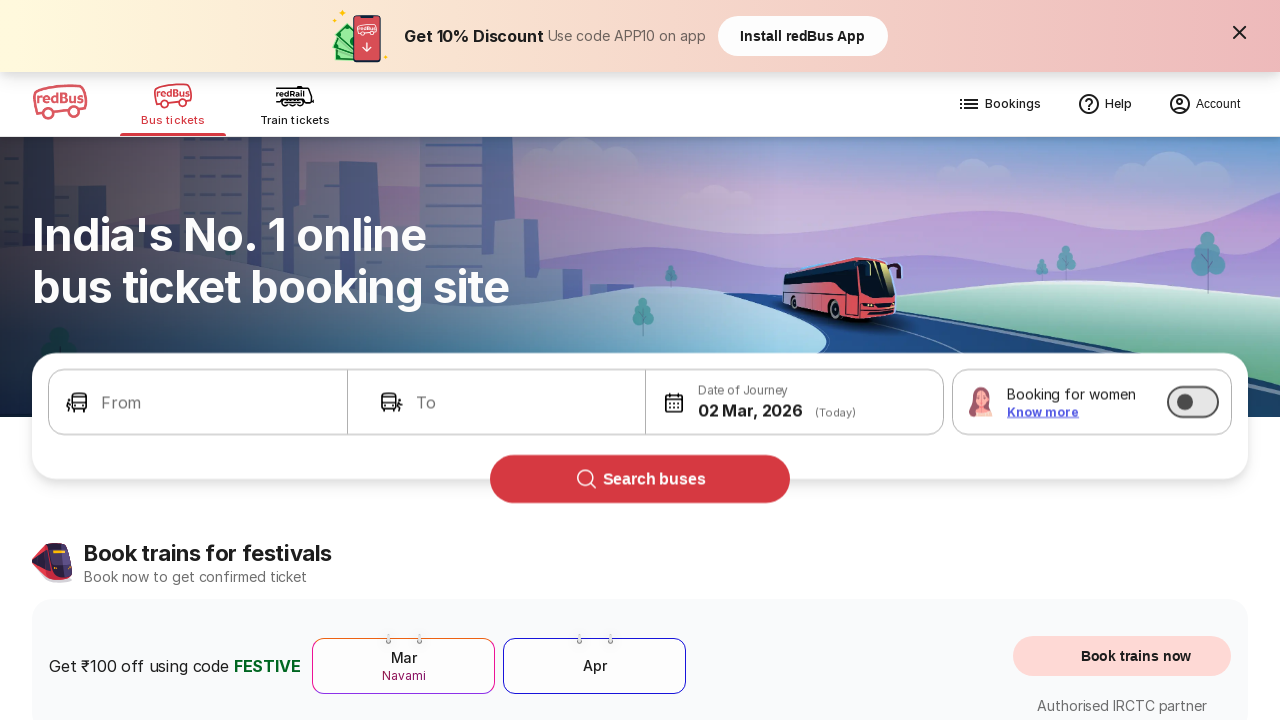